Tests scrolling functionality by scrolling to a textarea element and entering text into it

Starting URL: http://manos.malihu.gr/repository/custom-scrollbar/demo/examples/complete_examples.html

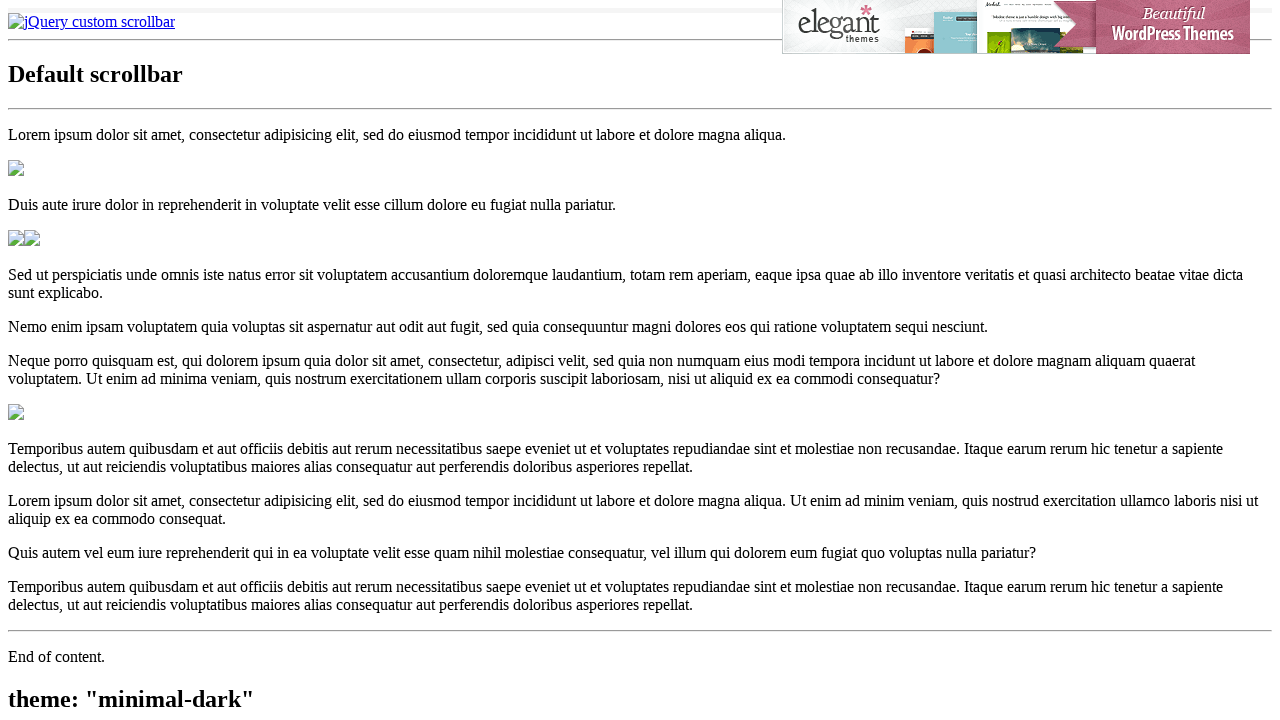

Scrolled textarea element into view
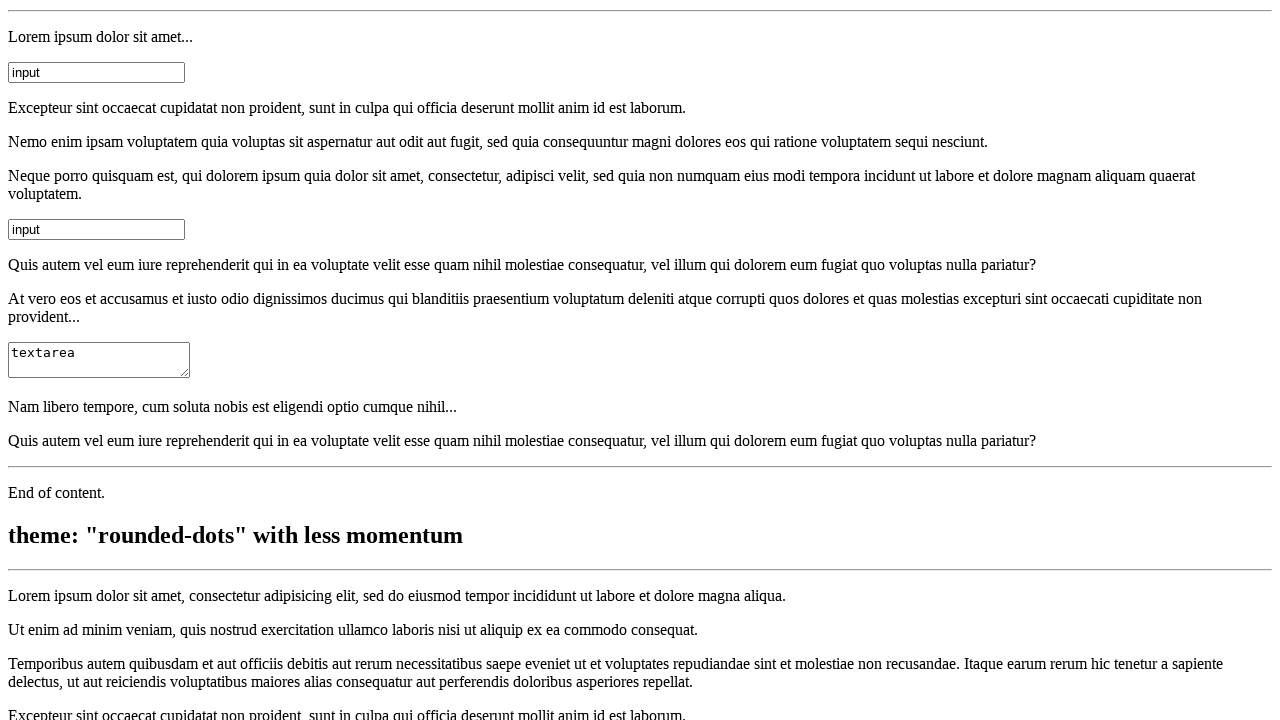

Filled textarea with 'chethanjesi' on xpath=//textarea[contains(text(),'textarea')]
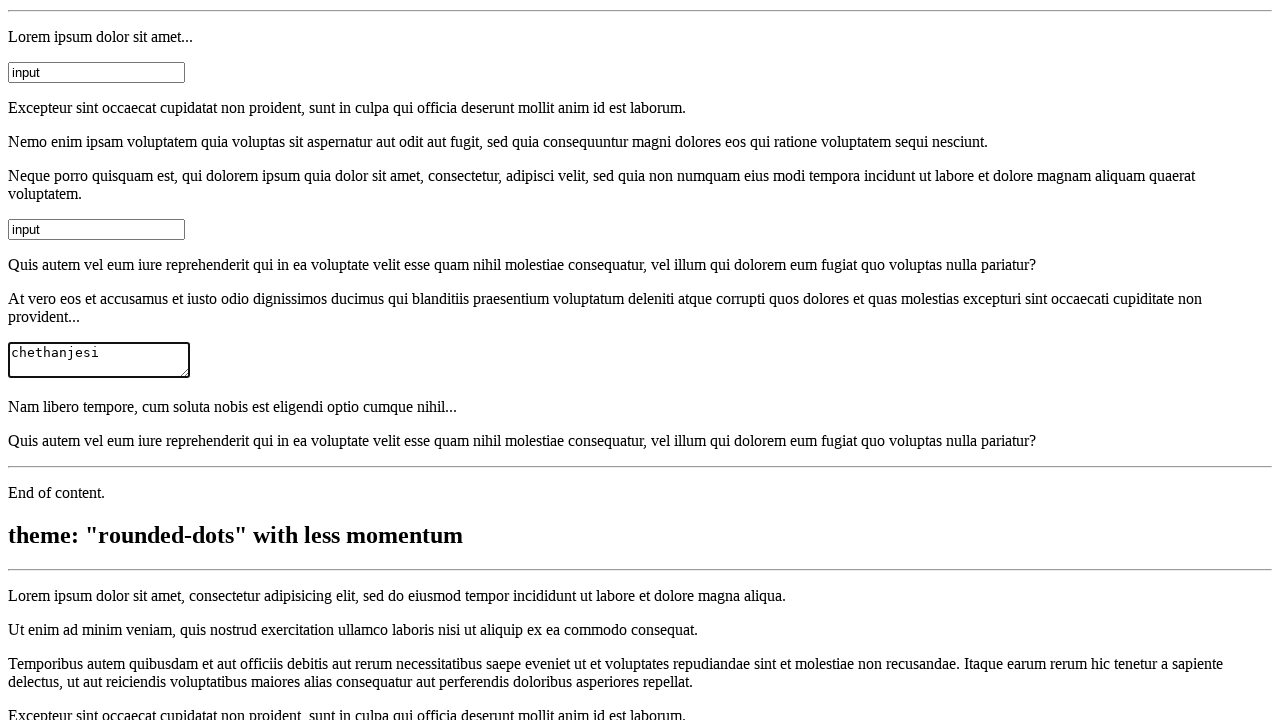

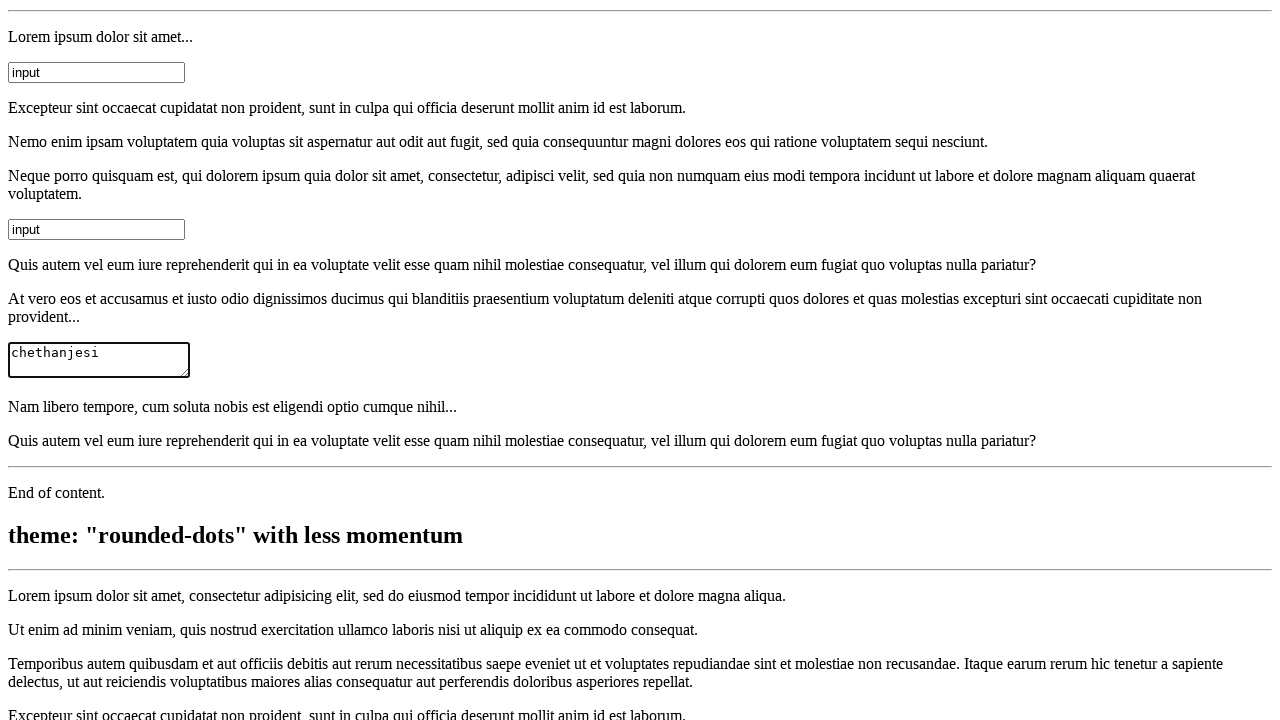